Tests simple alert box handling by clicking the Simple Alert button and accepting the dialog

Starting URL: https://testautomationpractice.blogspot.com/

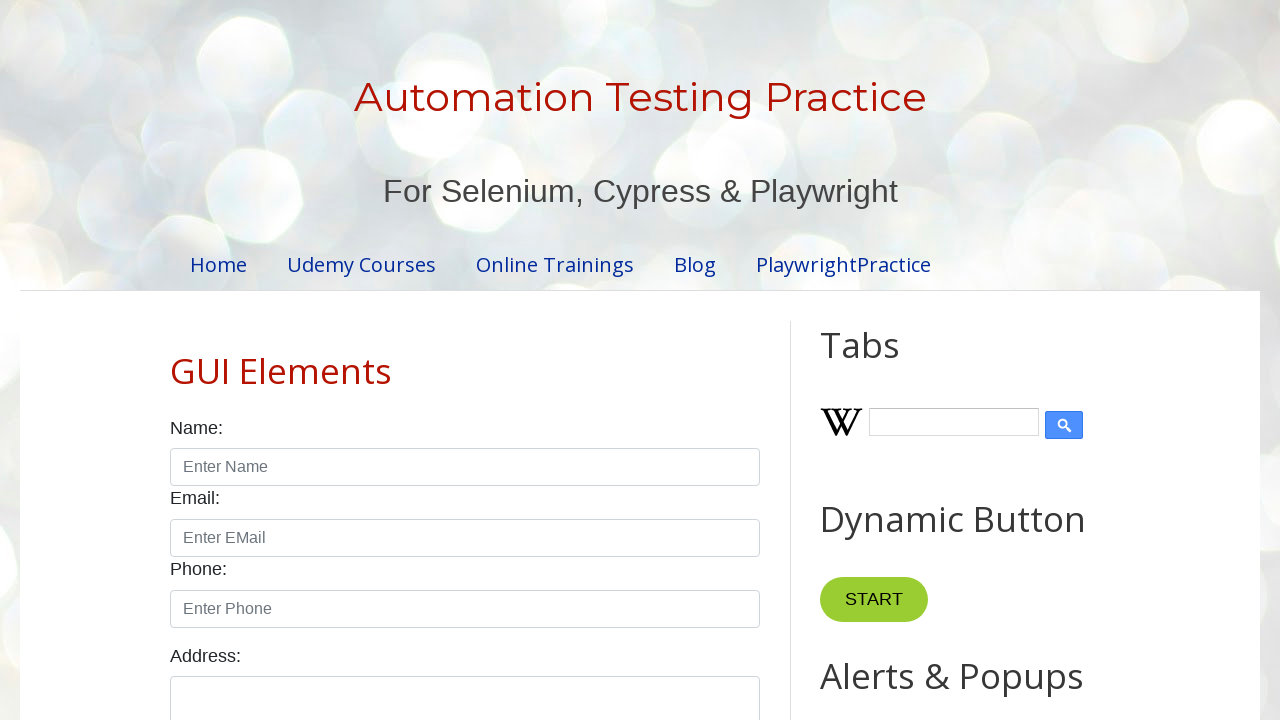

Set up dialog handler to accept alerts
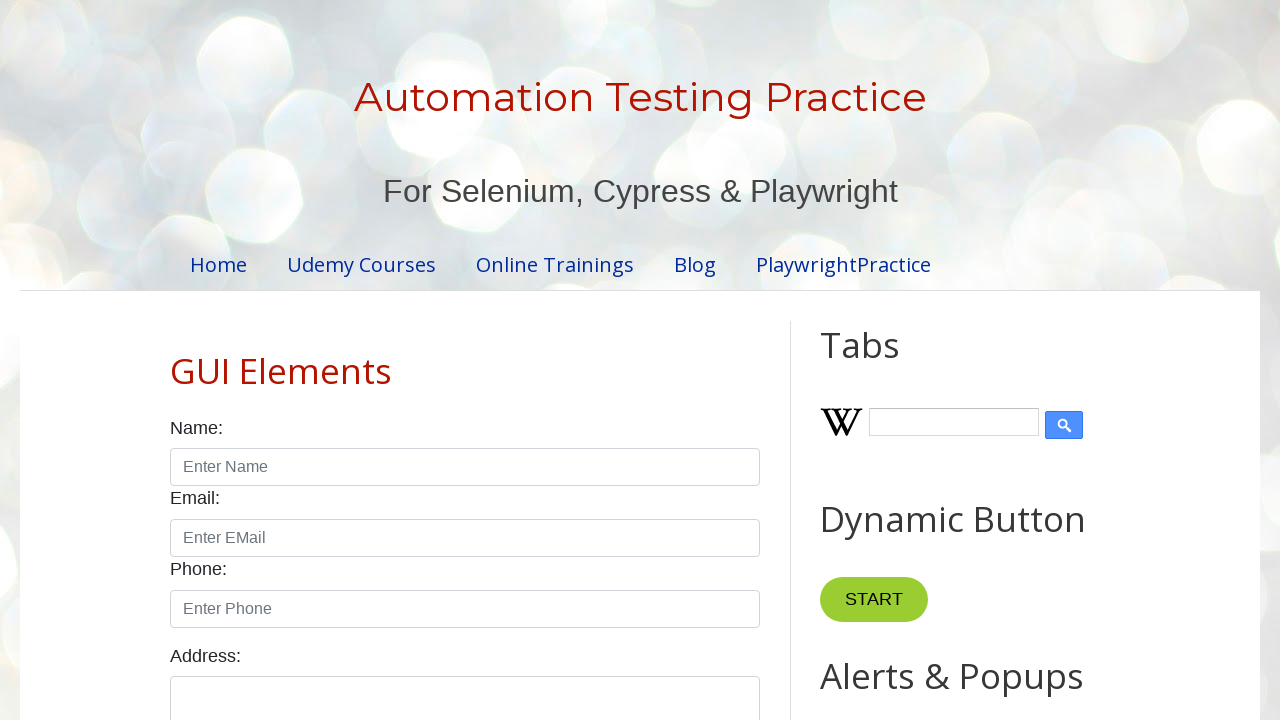

Clicked the Simple Alert button at (888, 361) on button:has-text('Simple Alert')
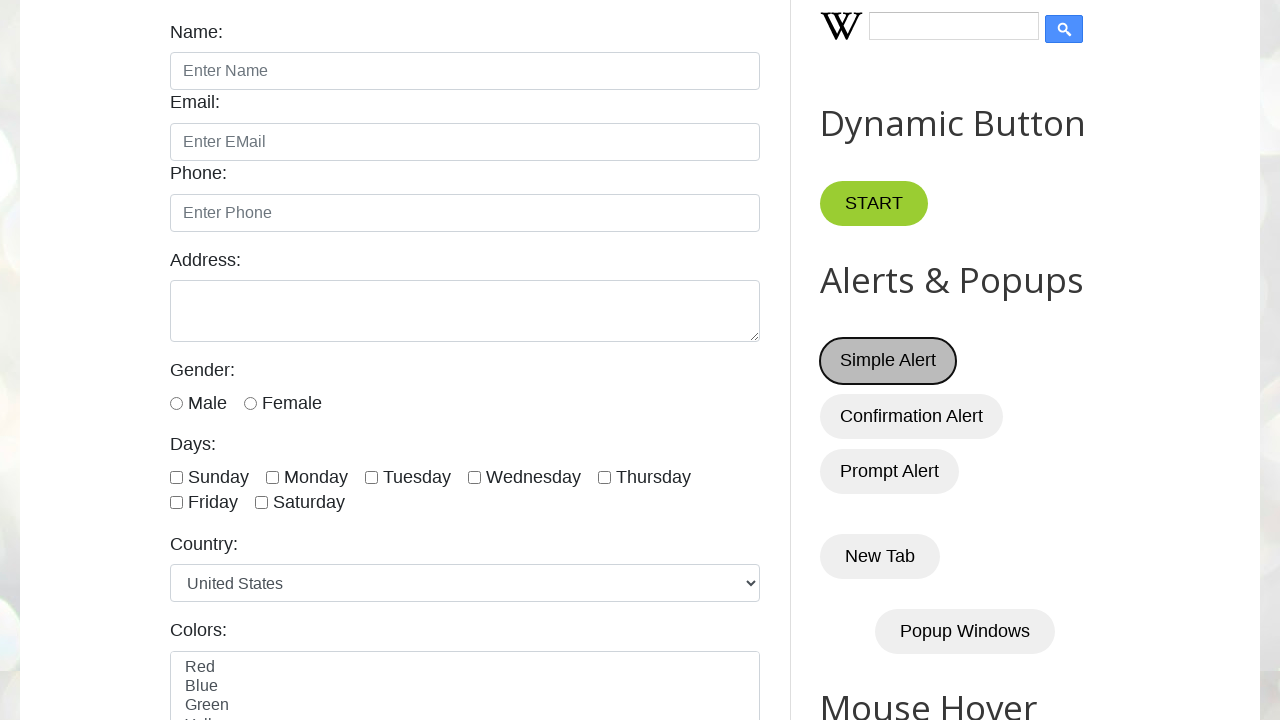

Waited for alert dialog to be handled
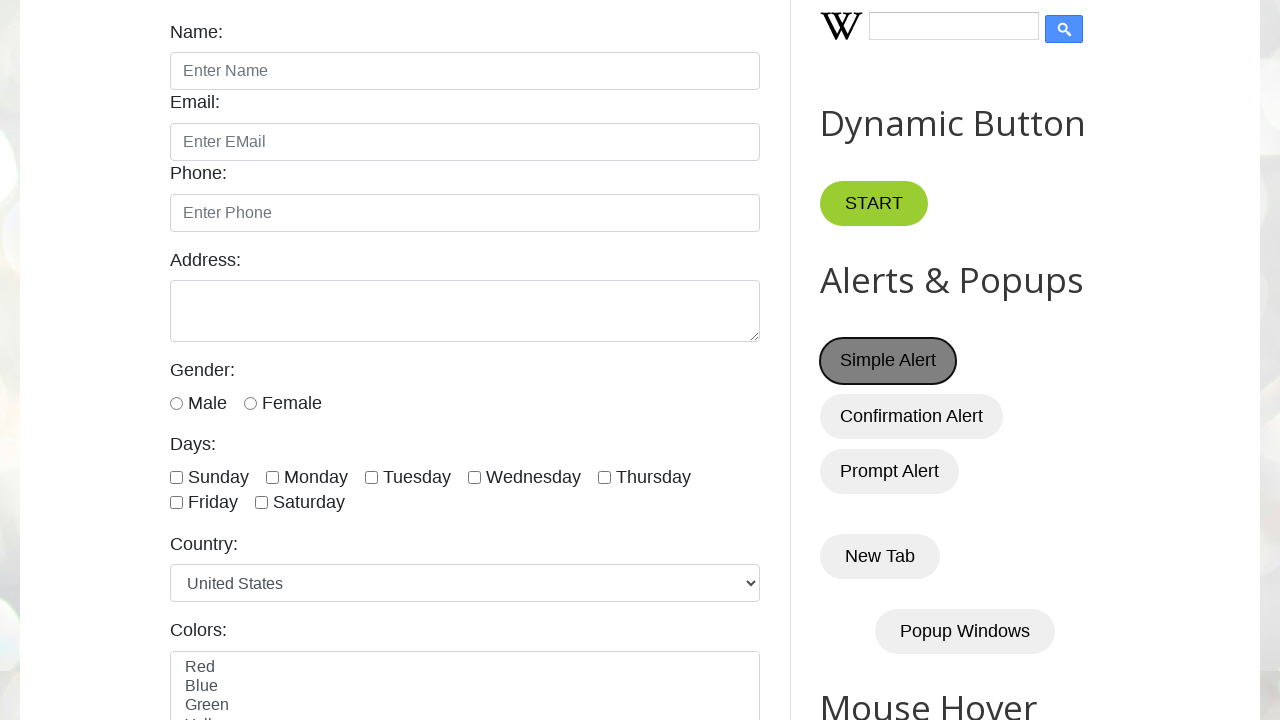

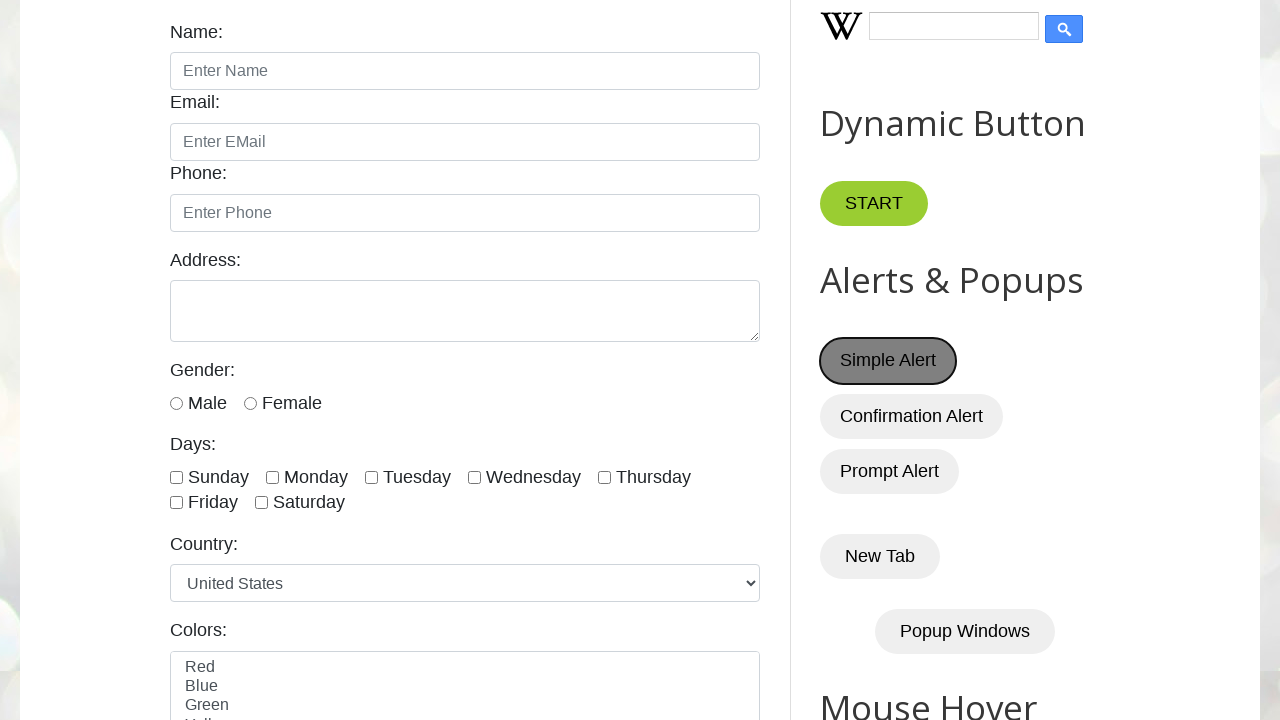